Navigates to an automation practice page and attempts to find and click all checkbox elements matching a specific XPath selector, demonstrating the difference between findElement and findElements.

Starting URL: https://rahulshettyacademy.com/AutomationPractice/

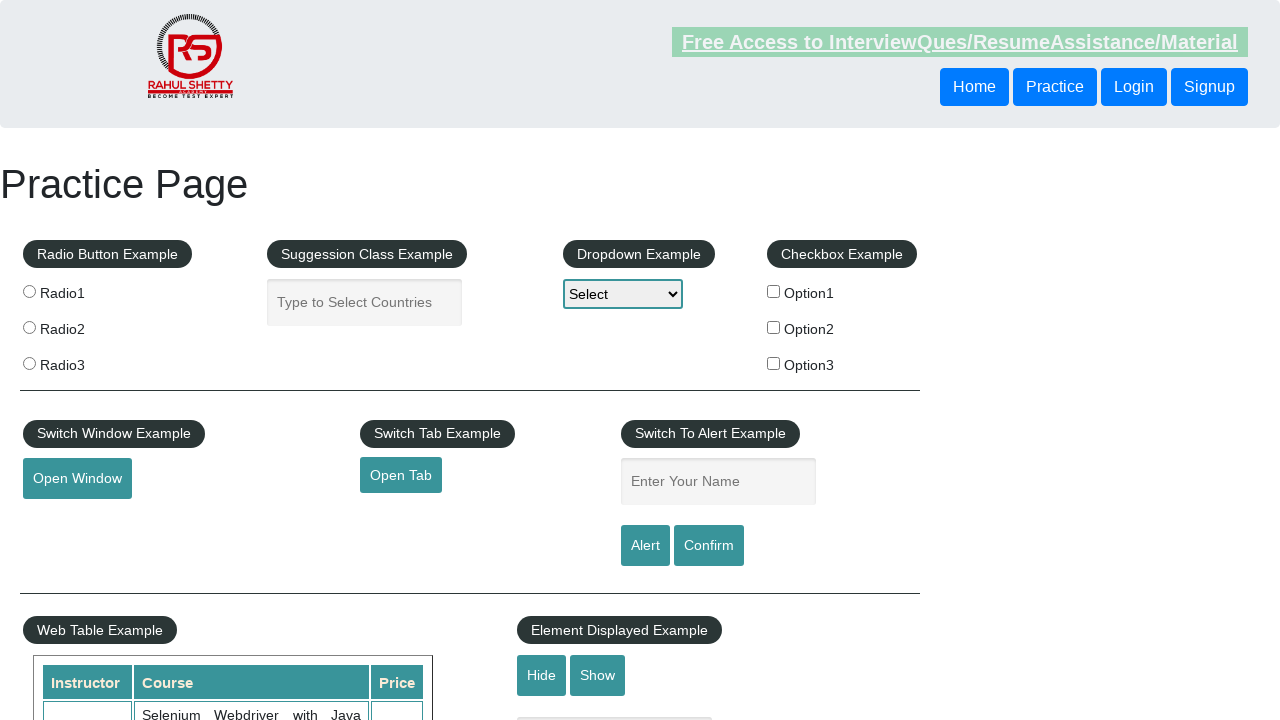

Waited for page to load with domcontentloaded state
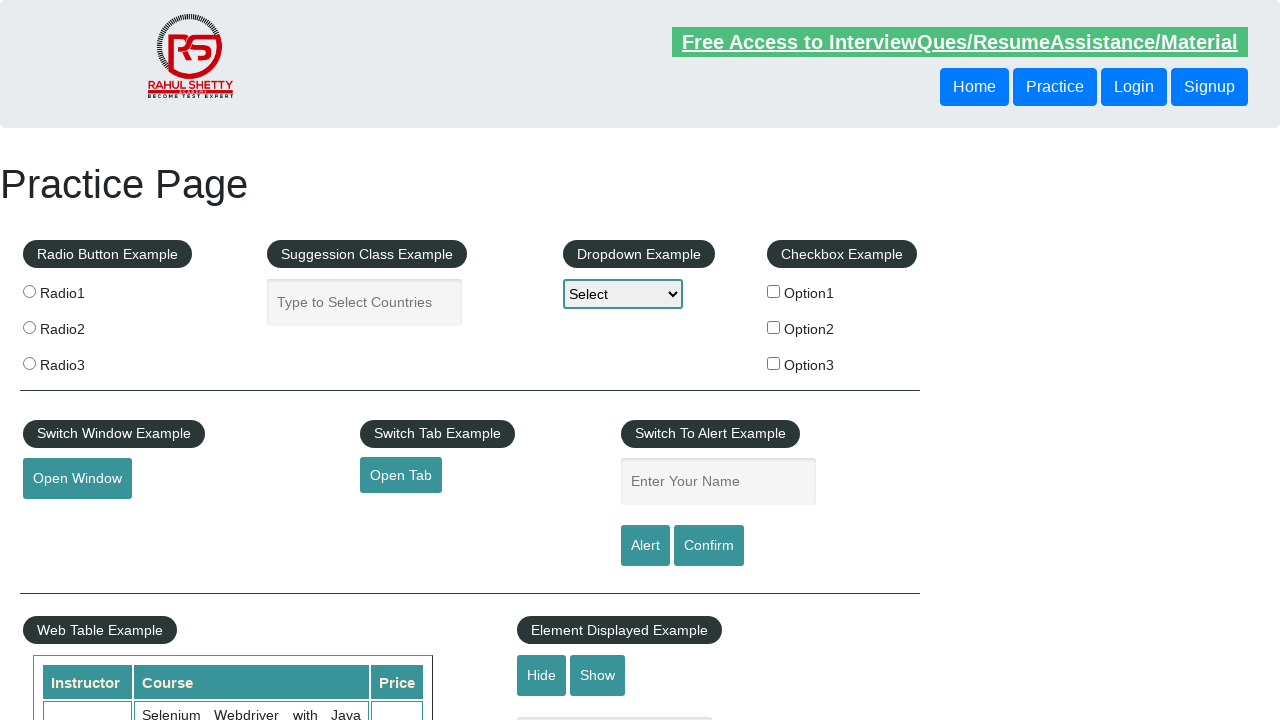

Found all checkbox elements using XPath selector //input[@type='checkbox']
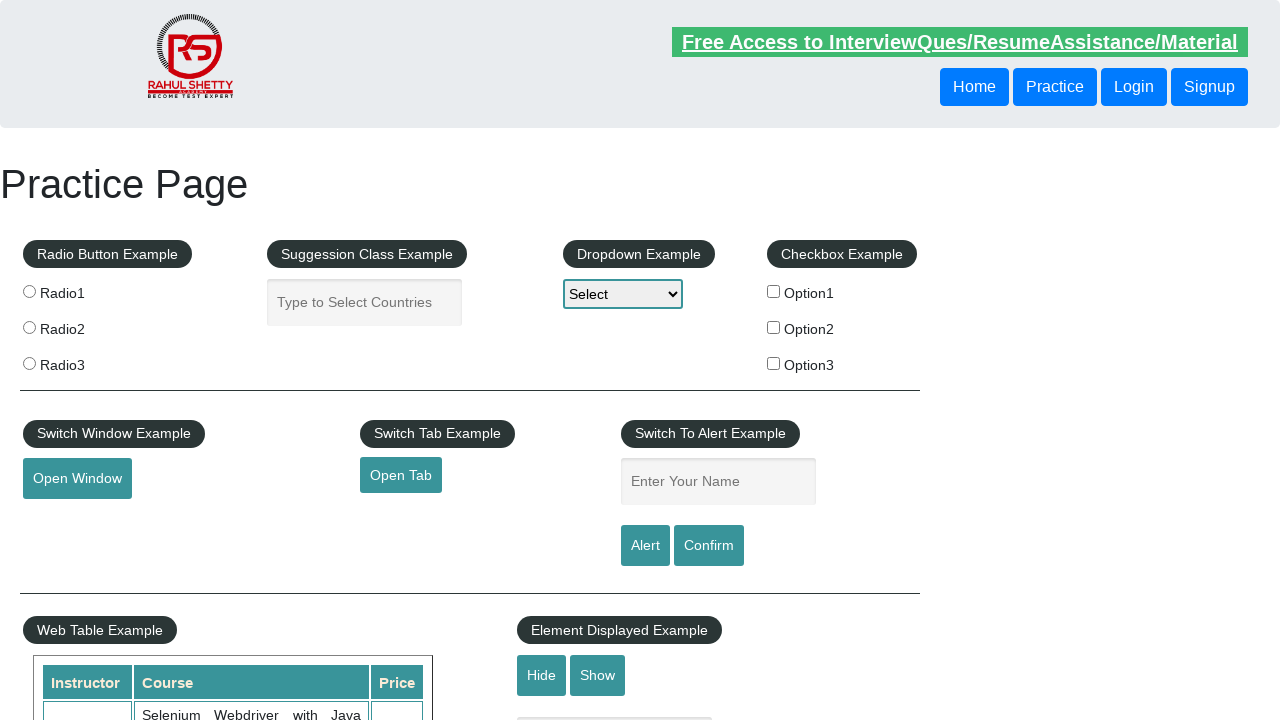

Clicked a checkbox element at (774, 291) on xpath=//input[@type='checkbox'] >> nth=0
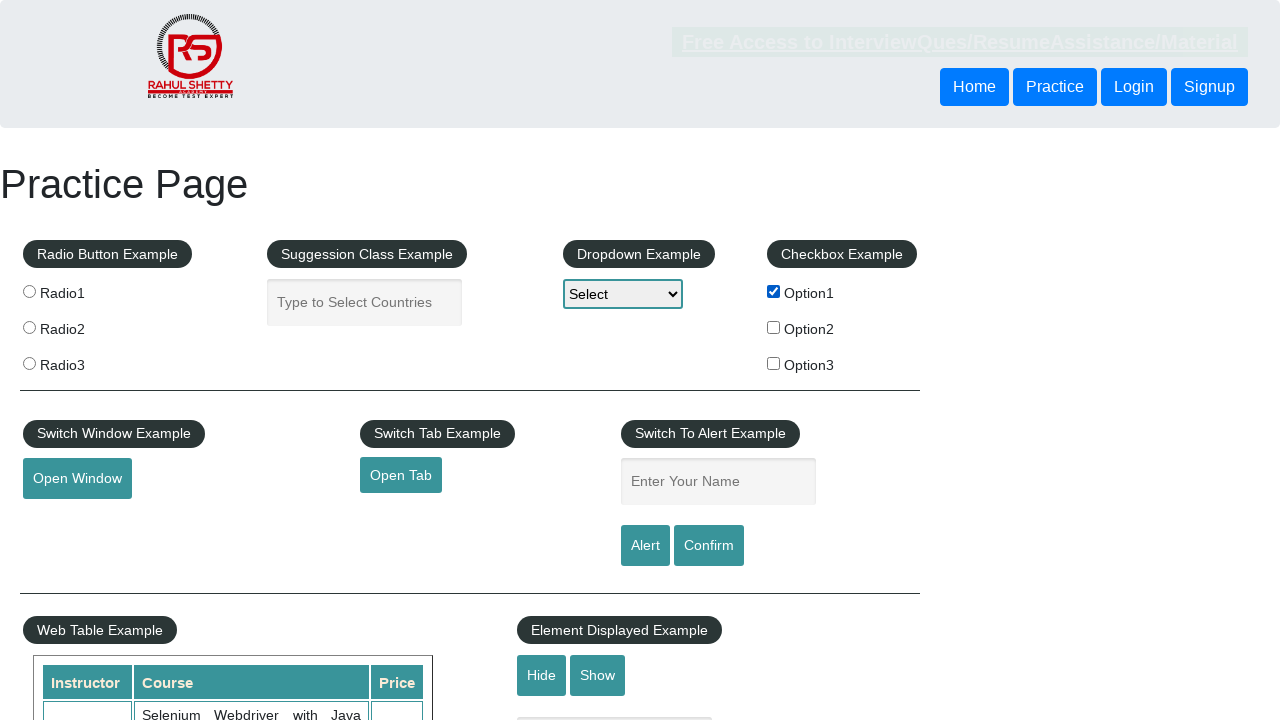

Clicked a checkbox element at (774, 327) on xpath=//input[@type='checkbox'] >> nth=1
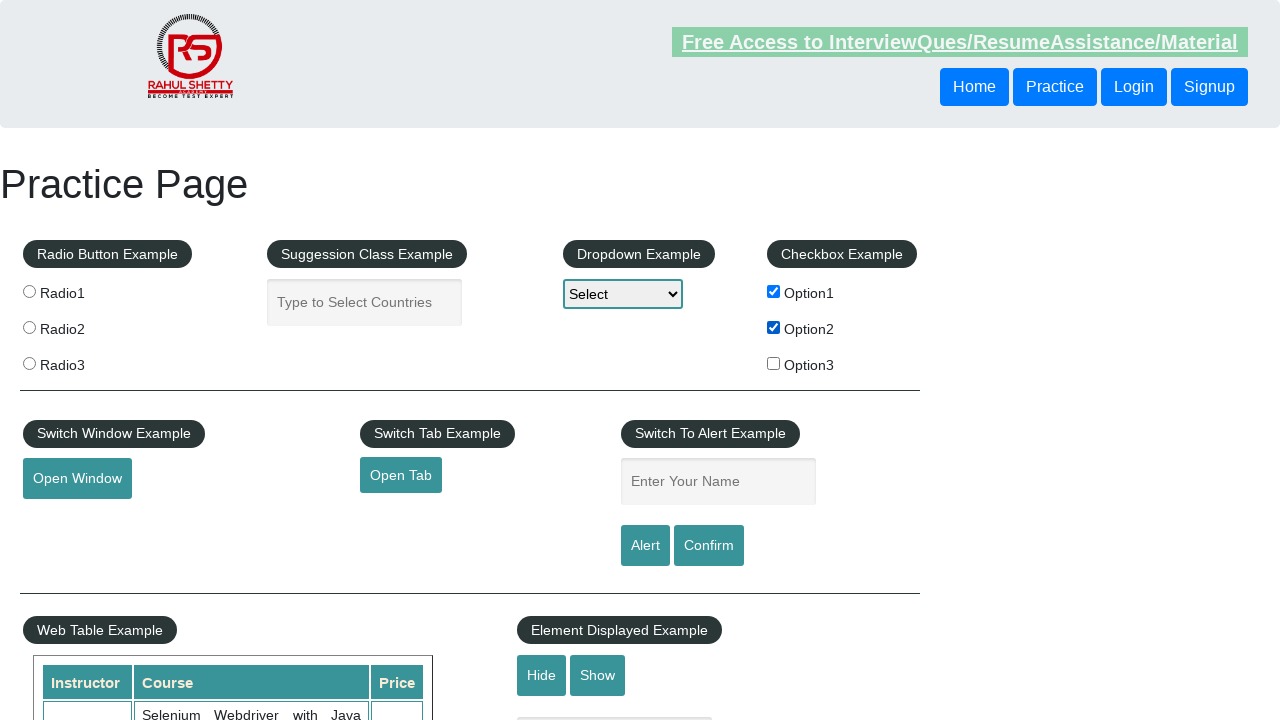

Clicked a checkbox element at (774, 363) on xpath=//input[@type='checkbox'] >> nth=2
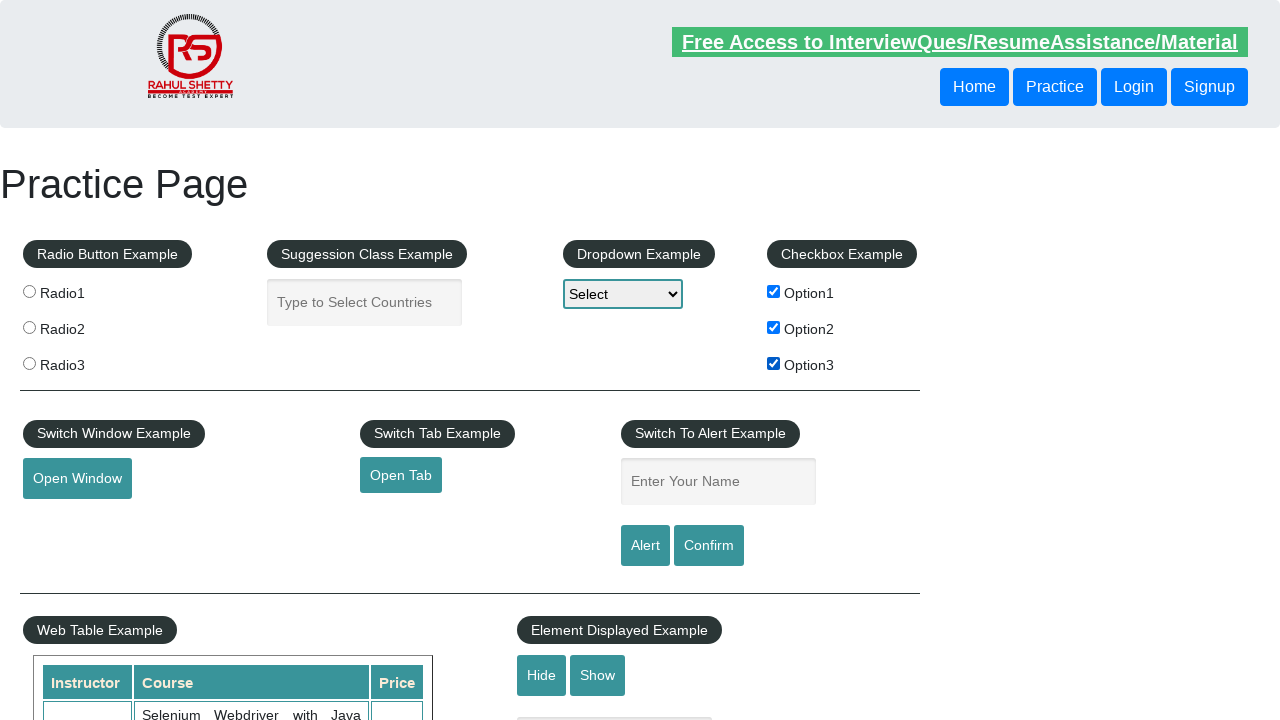

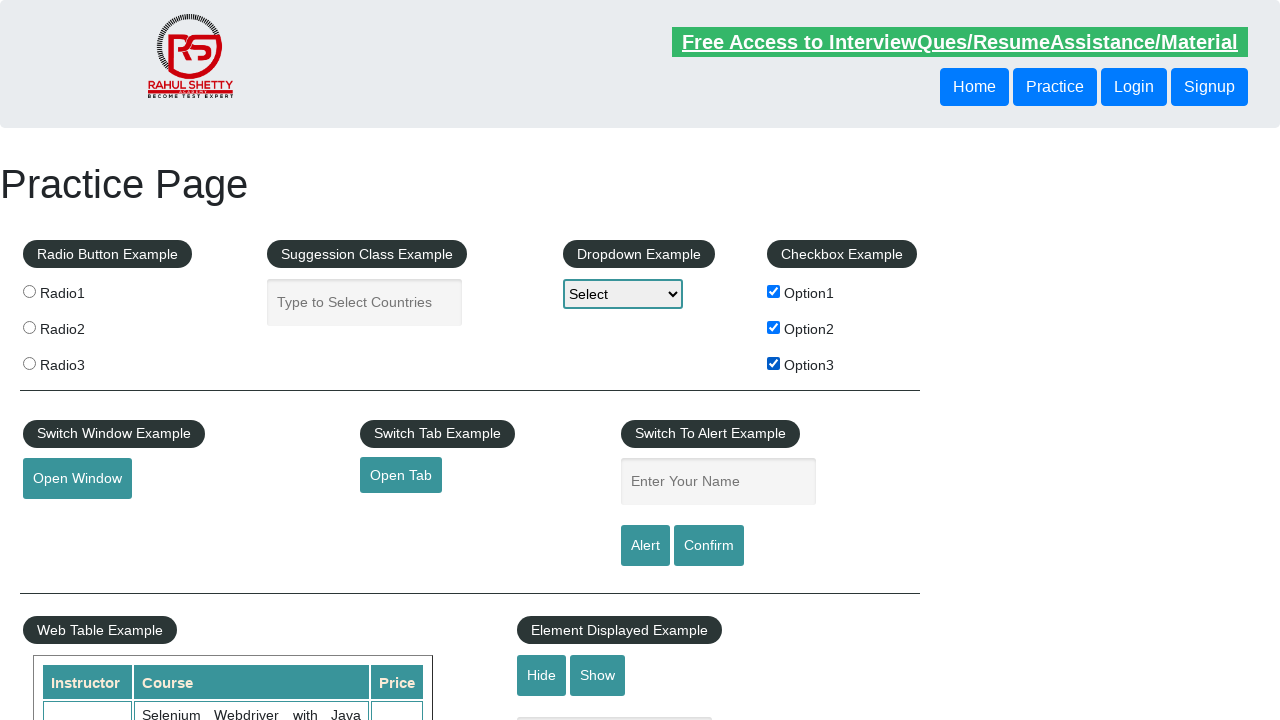